Simple navigation test that opens a website and verifies it loads successfully by waiting for the page.

Starting URL: http://sgtestinginstitute.com/

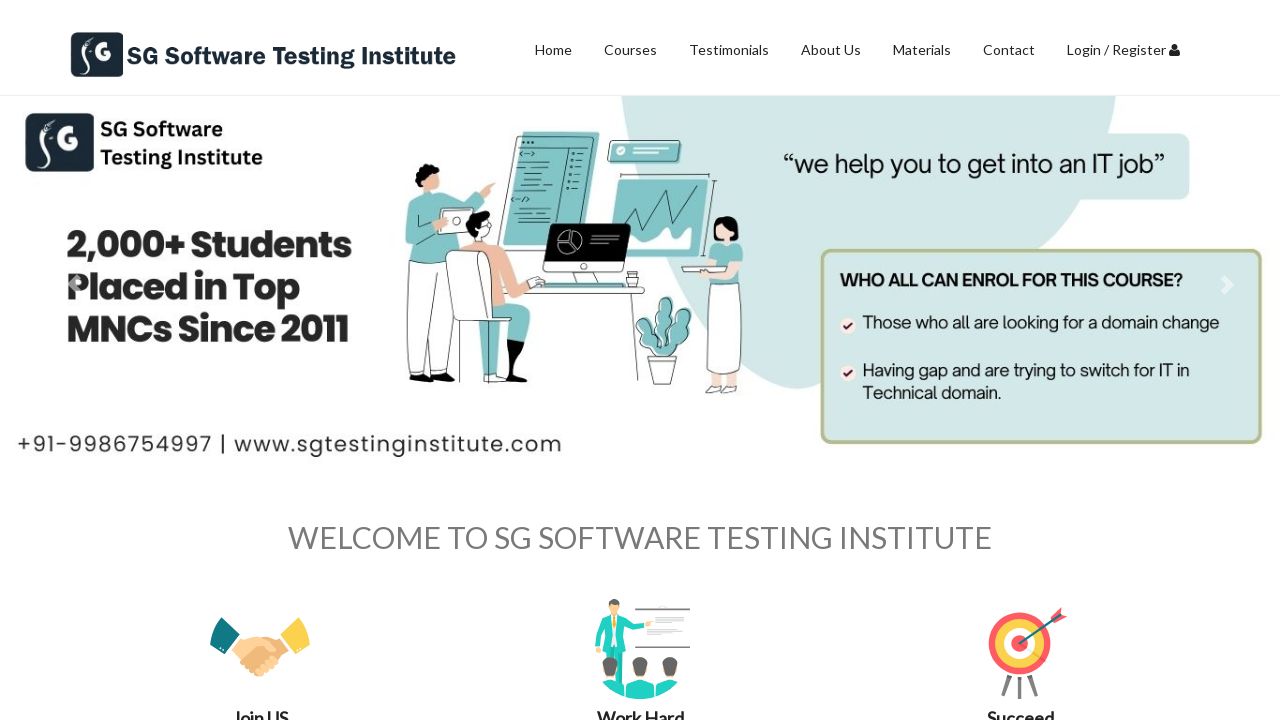

Page loaded successfully - domcontentloaded state reached
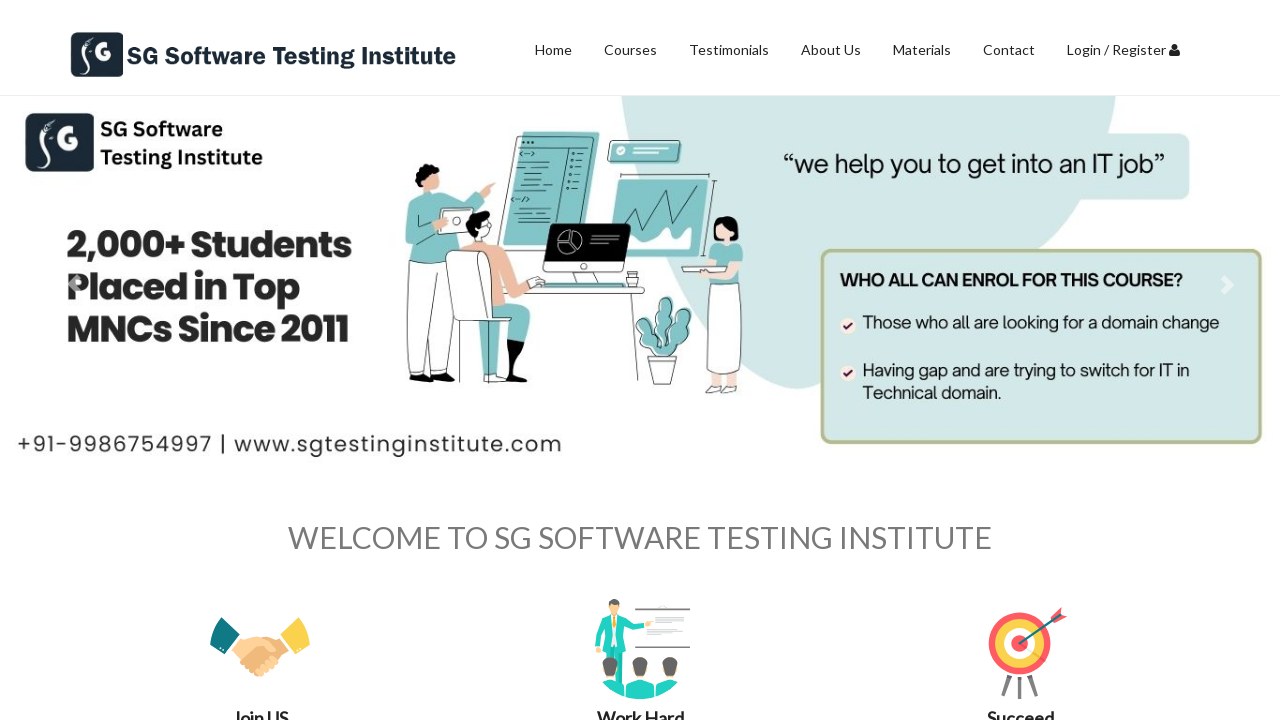

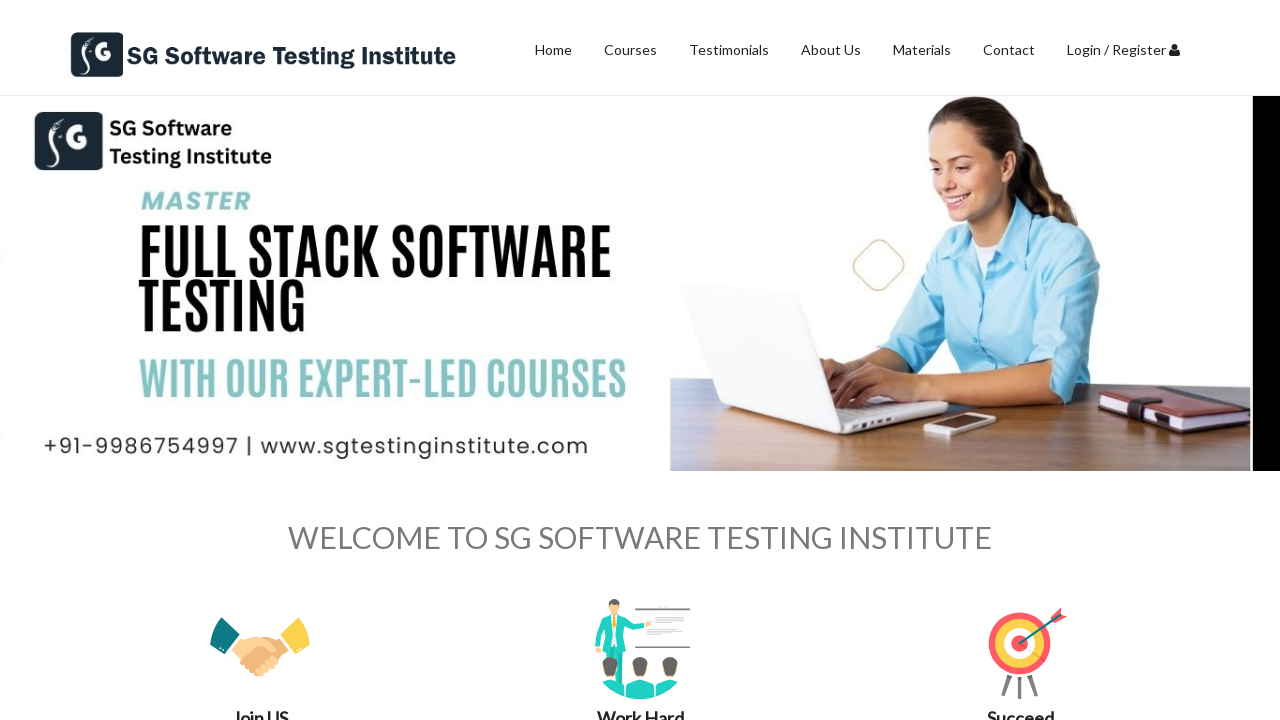